Tests the National Cheng Kung University activity registration website by navigating to the homepage, clicking on the table view button, and verifying that activity listings are displayed.

Starting URL: https://activity.ncku.edu.tw/

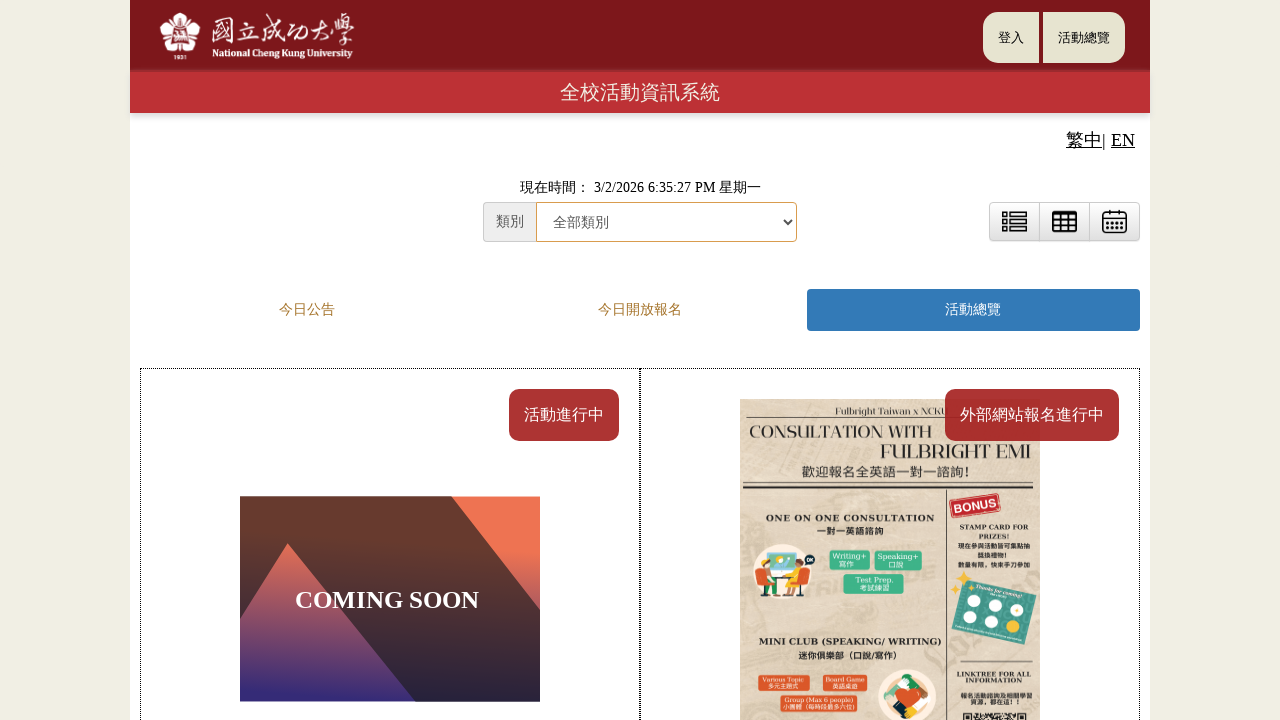

Clicked table view button to display activities at (1064, 222) on img[src="images/table.png"]
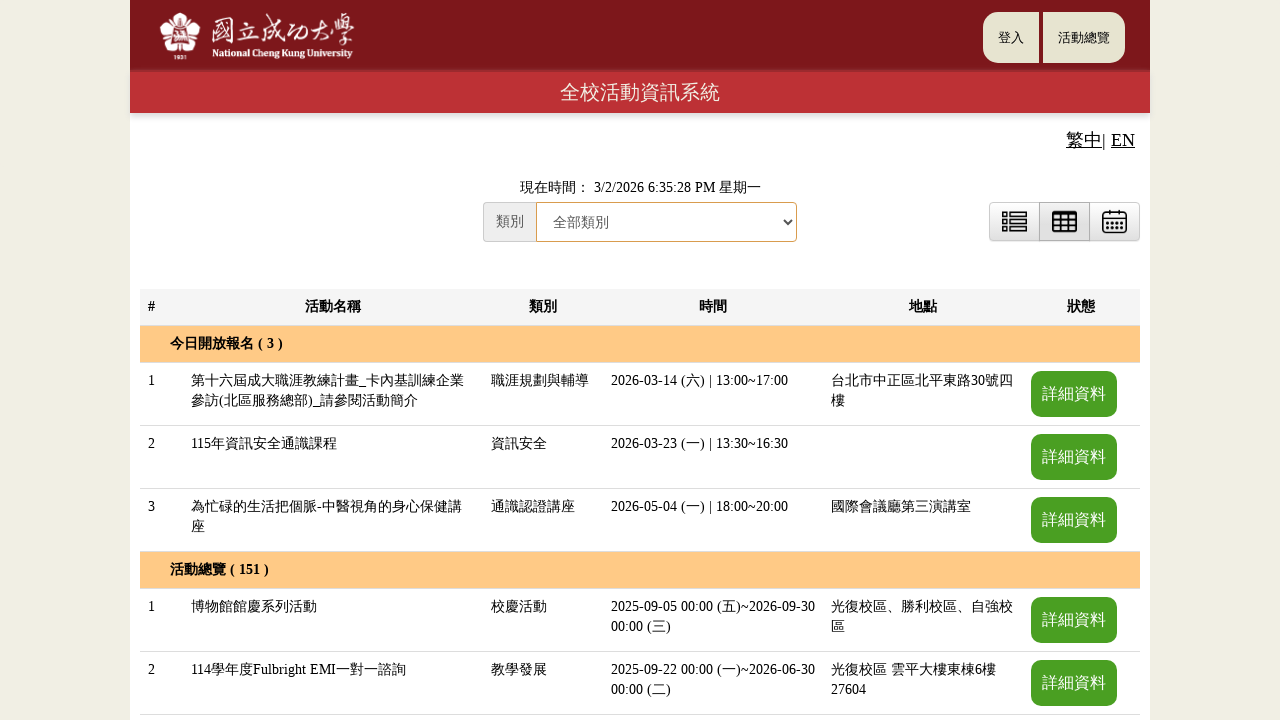

Activity elements loaded successfully
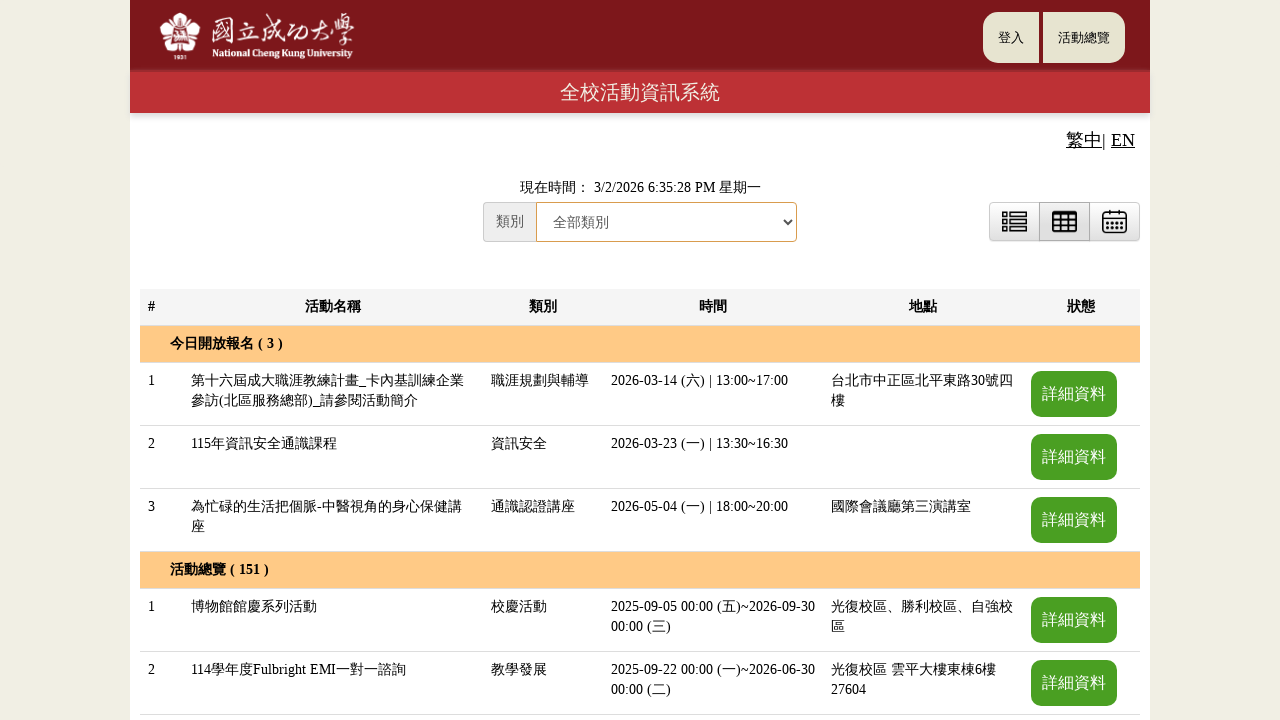

Clicked on first activity to view details at (1074, 394) on [id^="act_"] span[onclick^="look_act("] >> nth=0
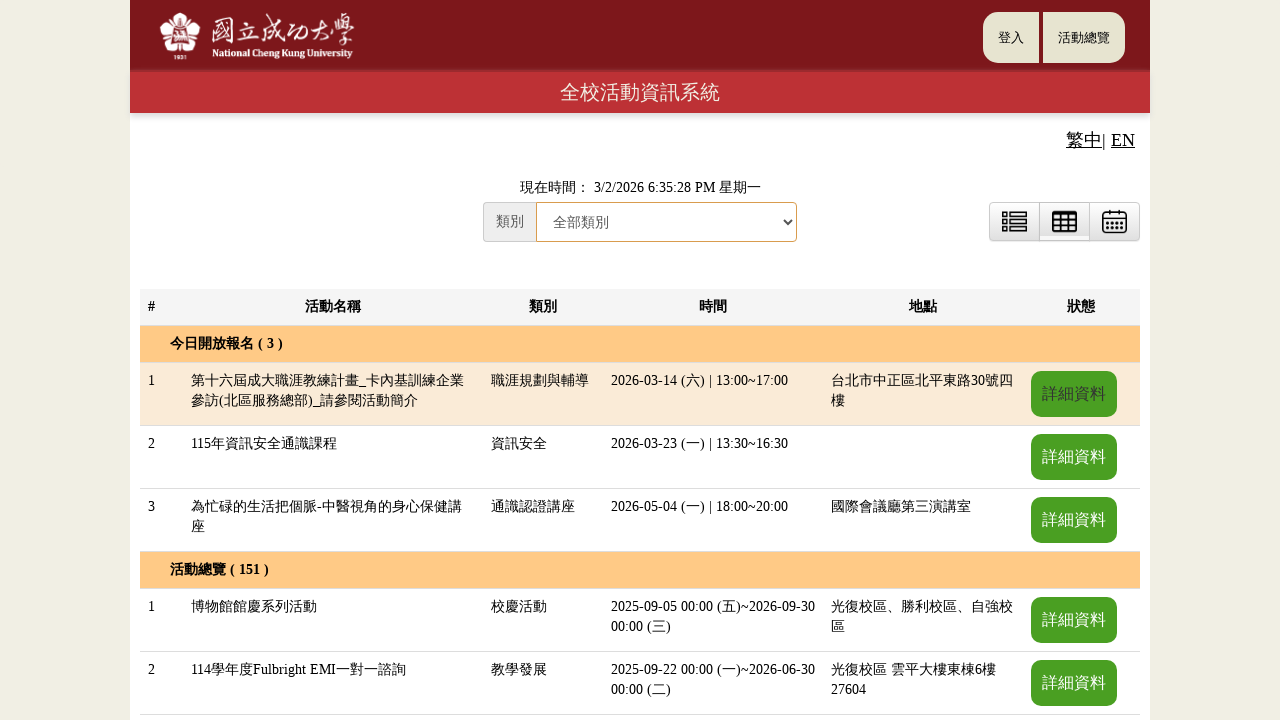

Activity detail page loaded with tab content
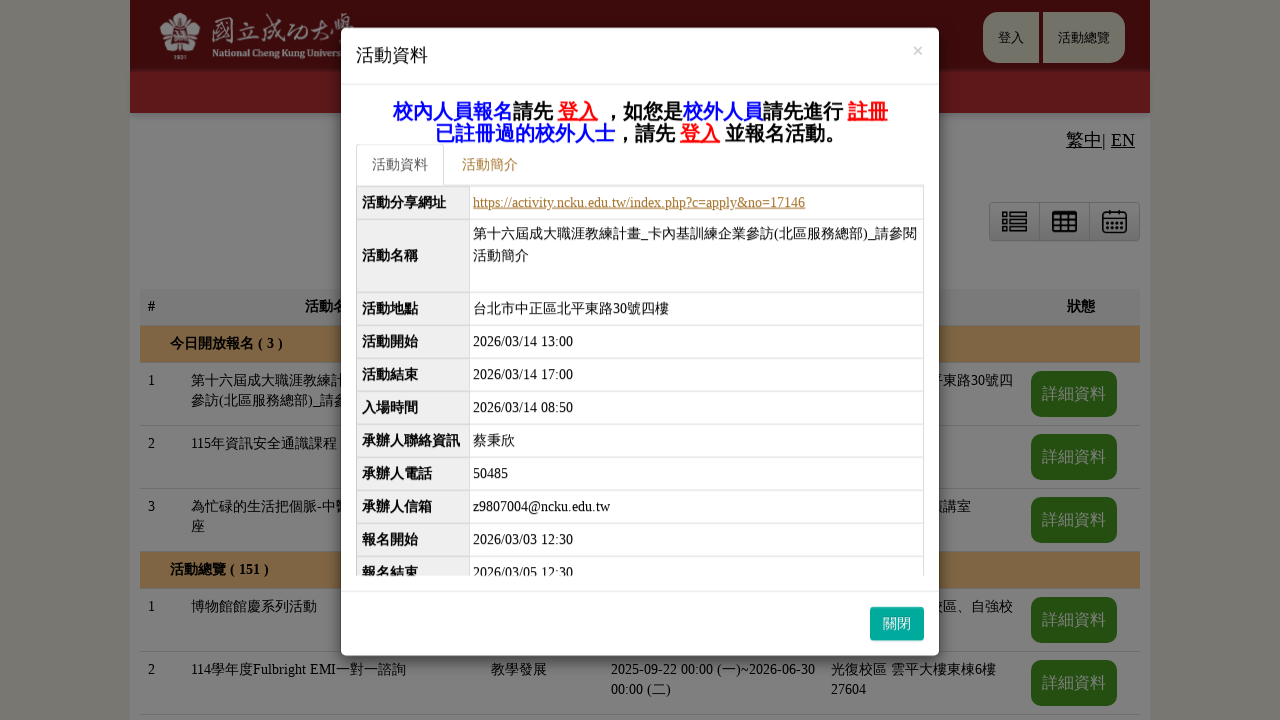

Verified tab panes are present on activity detail page
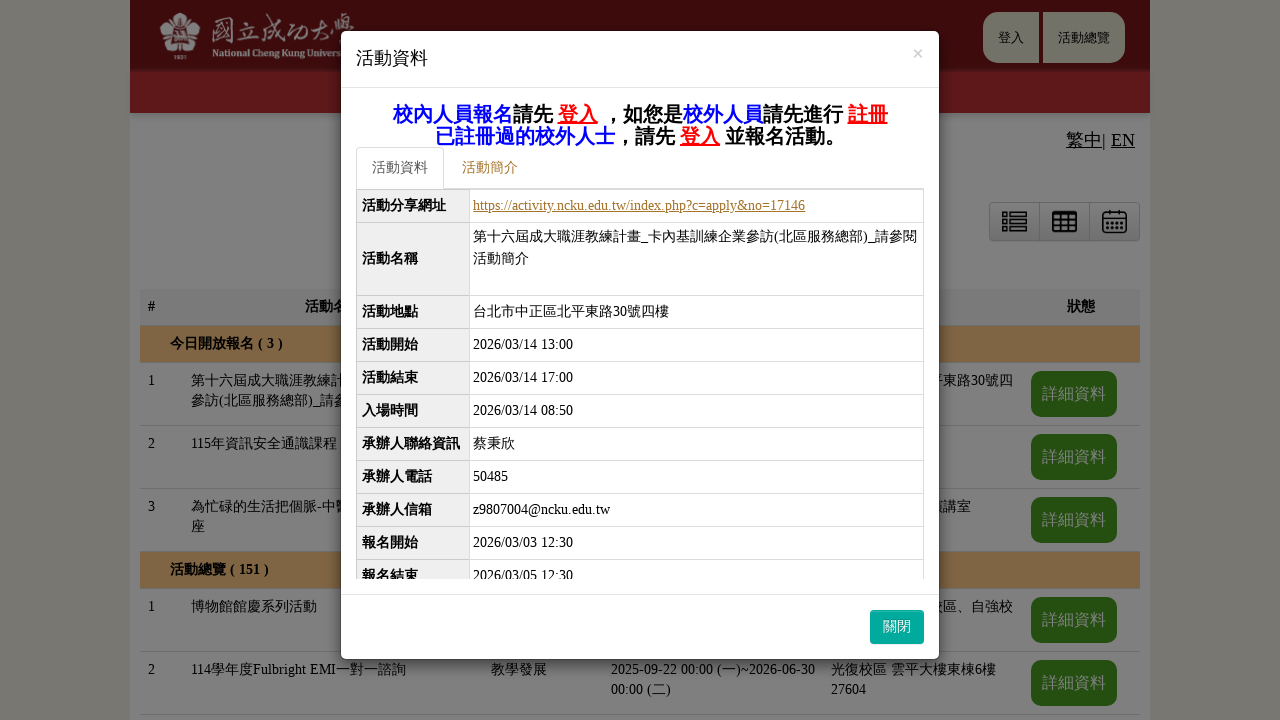

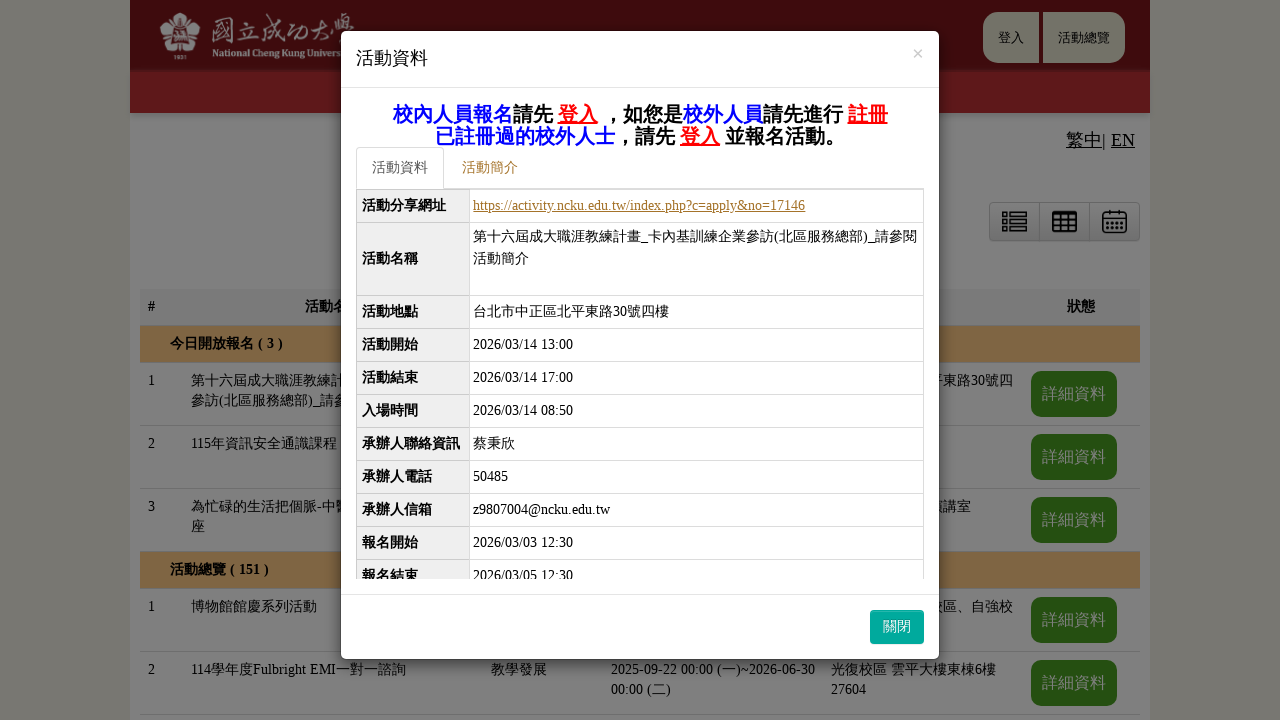